Tests clicking the Locations link in the footer panel which navigates to Parasoft locations page

Starting URL: https://parabank.parasoft.com/parabank/index.htm

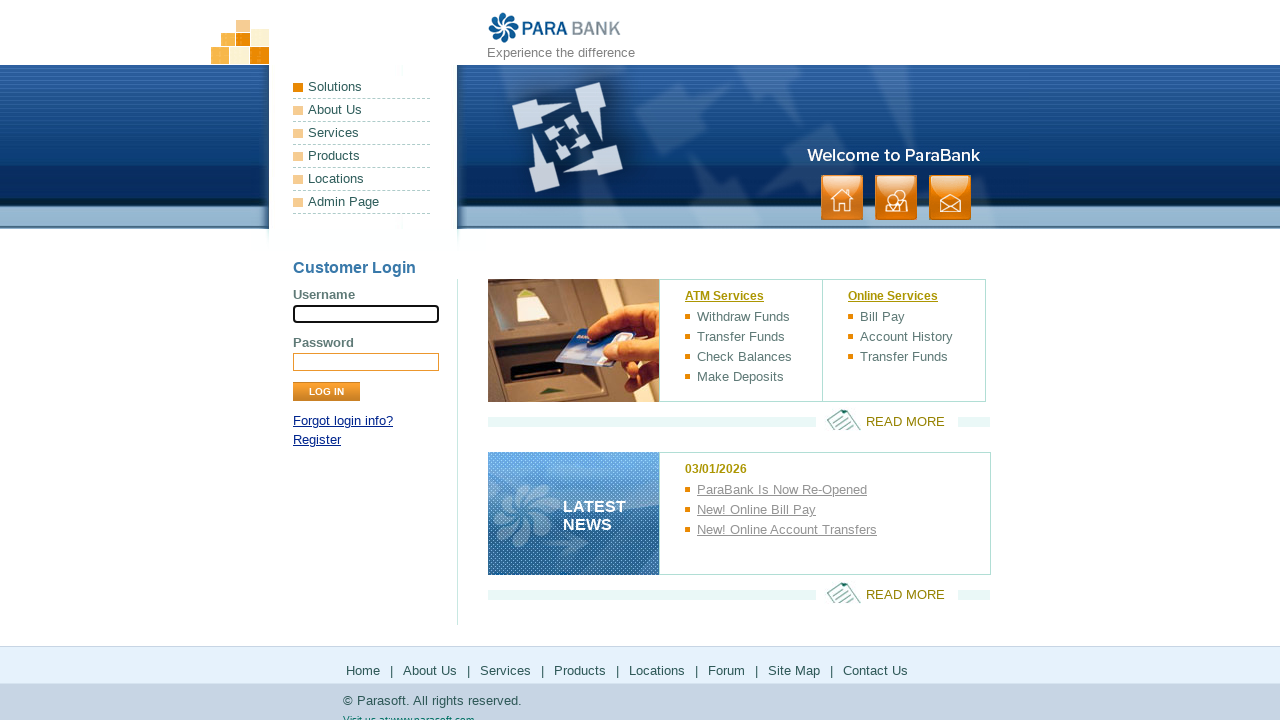

Clicked Locations link in footer panel at (657, 670) on footer a:has-text('Locations'), #footerPanel a:has-text('Locations')
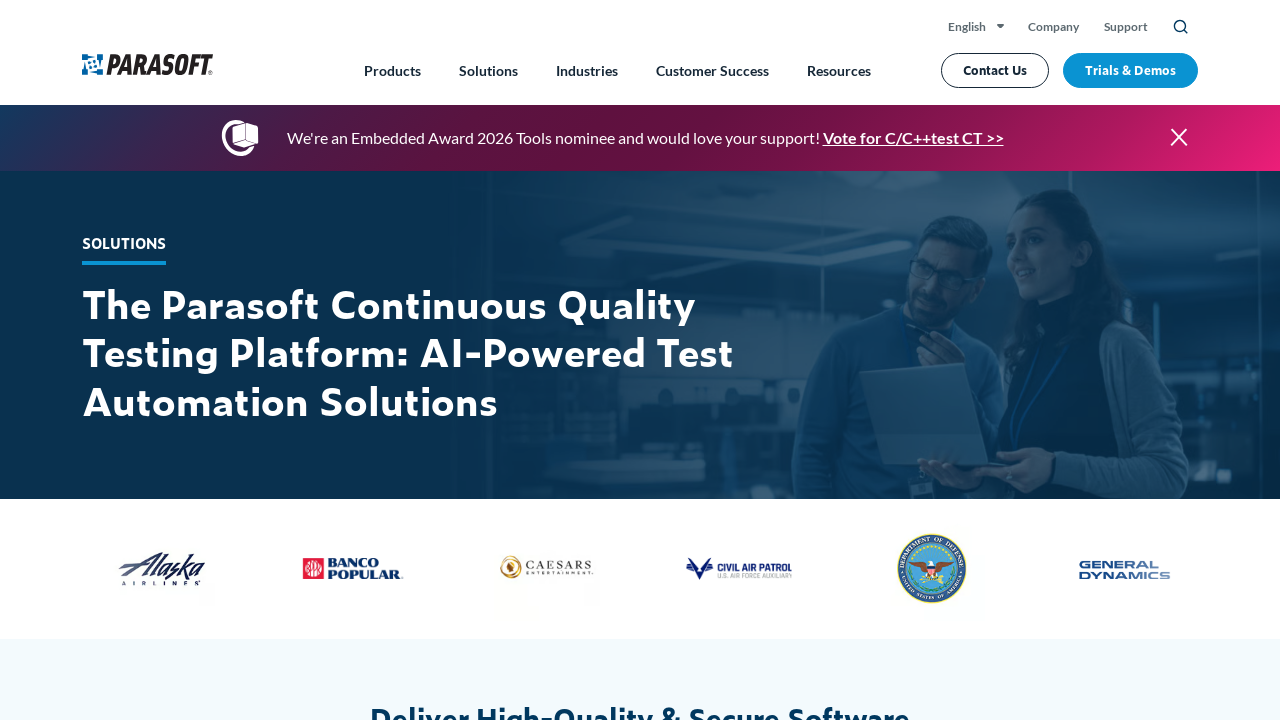

Waited for page to load completely after navigating to Locations page
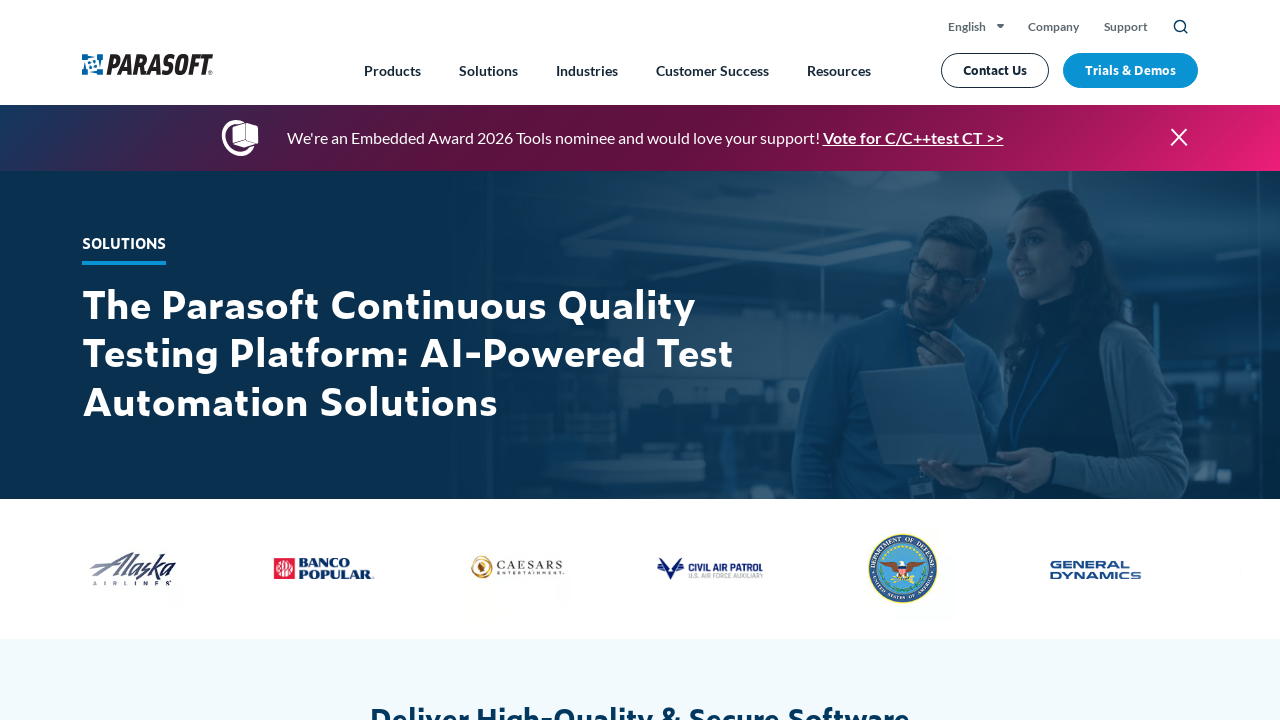

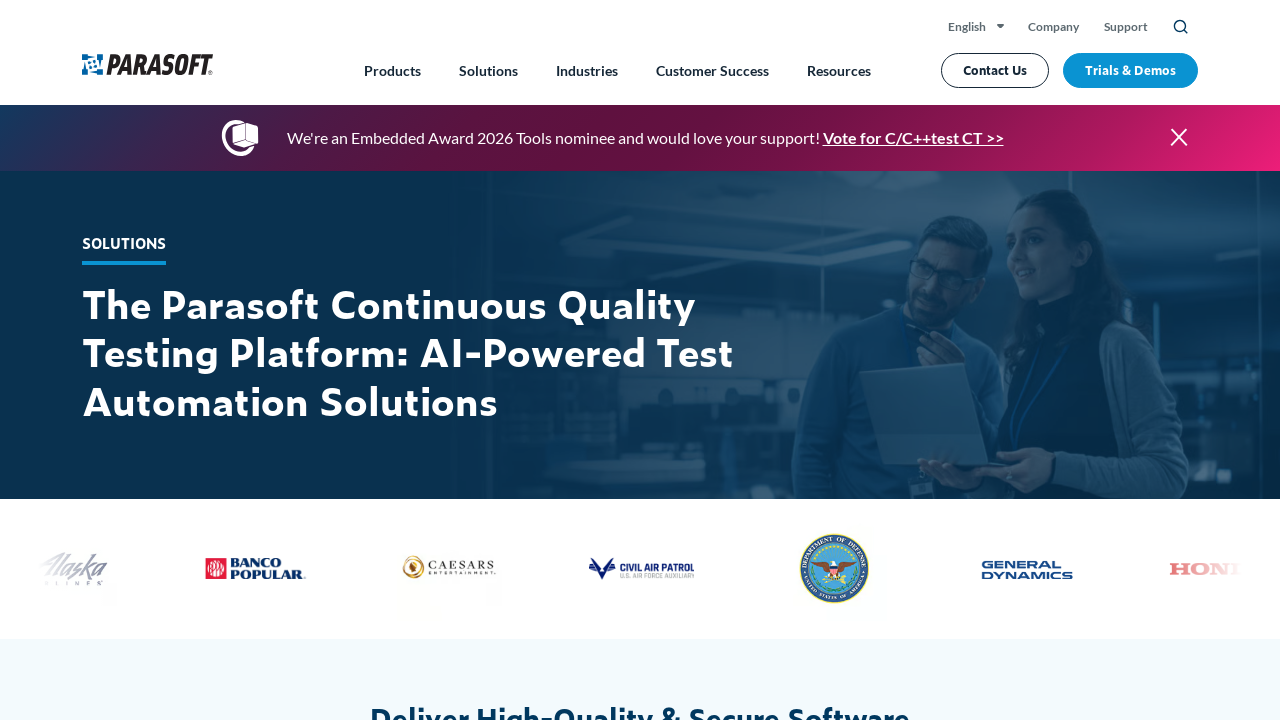